Tests input functionality by setting a value in an input field and verifying the value is correctly stored

Starting URL: https://guinea-pig.webdriver.io/

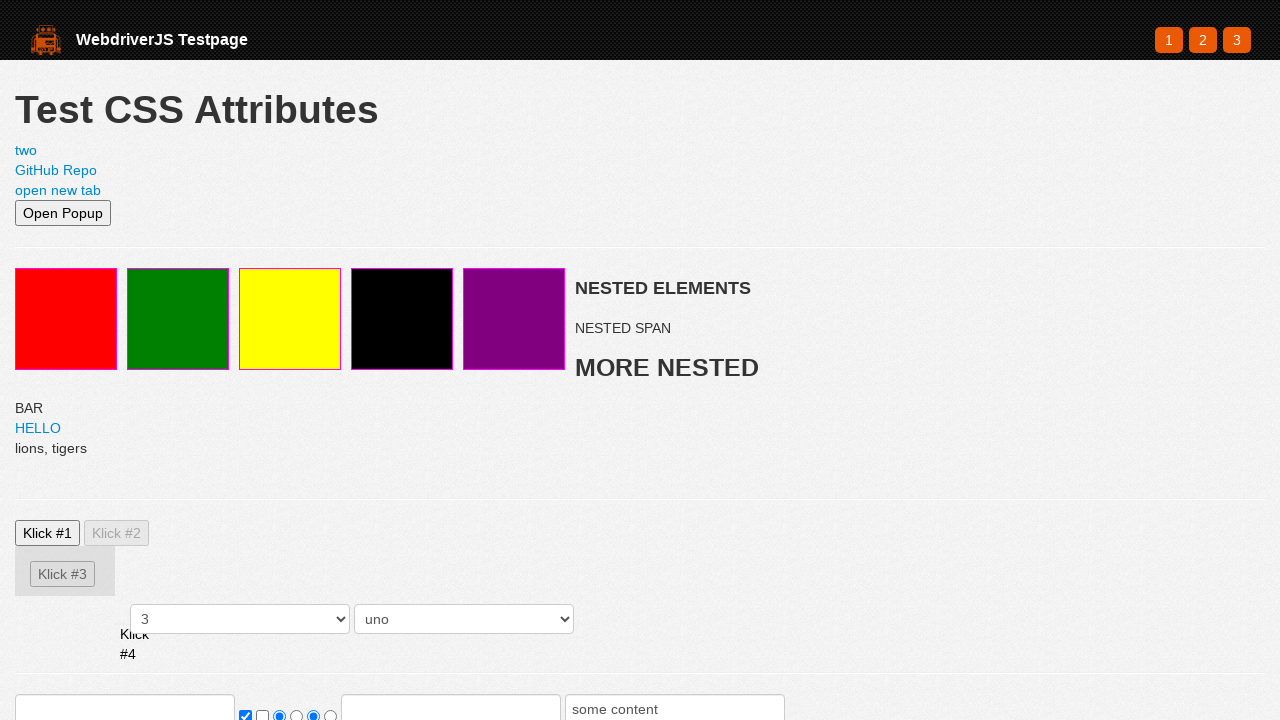

Filled input field with 'Hello World' on input
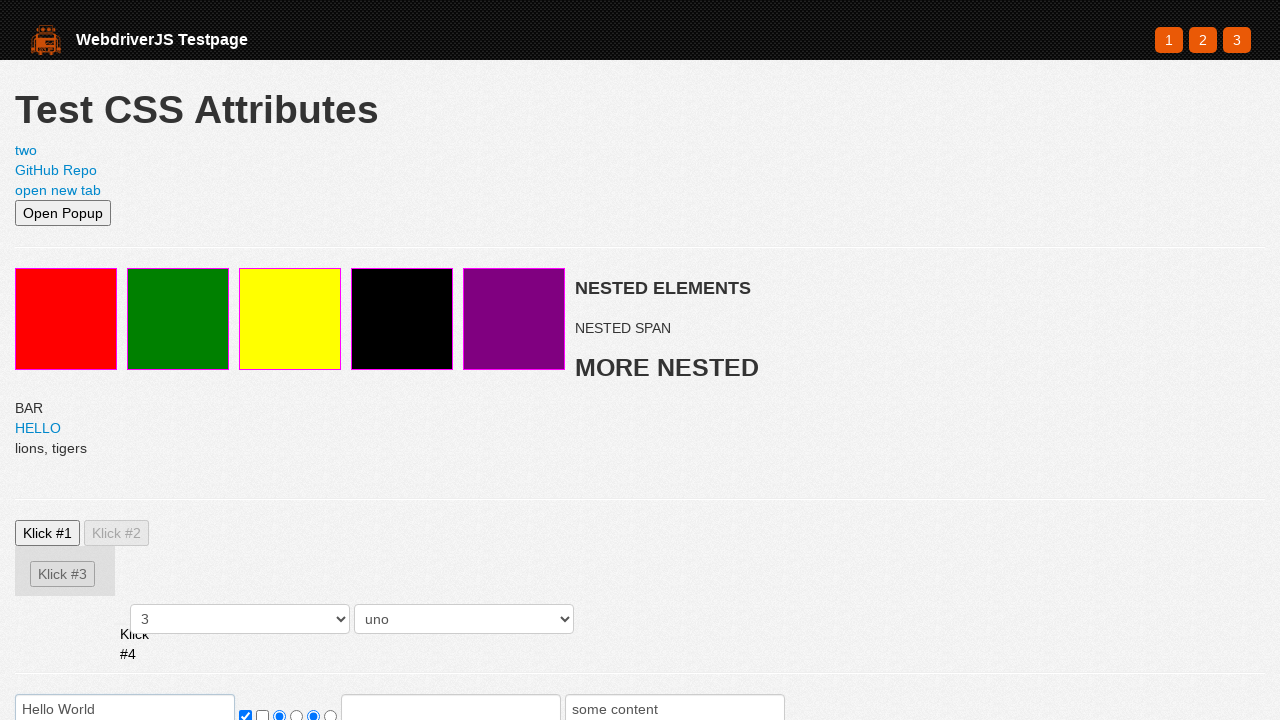

Retrieved input field value
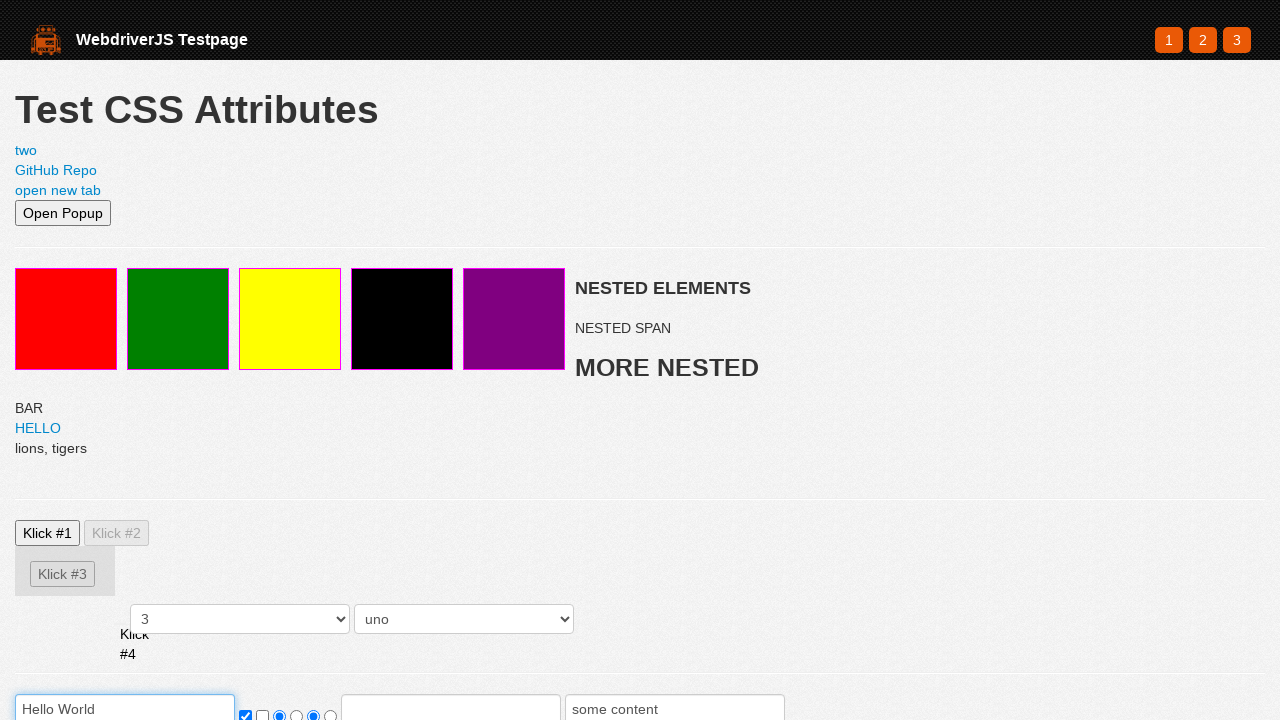

Assertion passed: input value correctly equals 'Hello World'
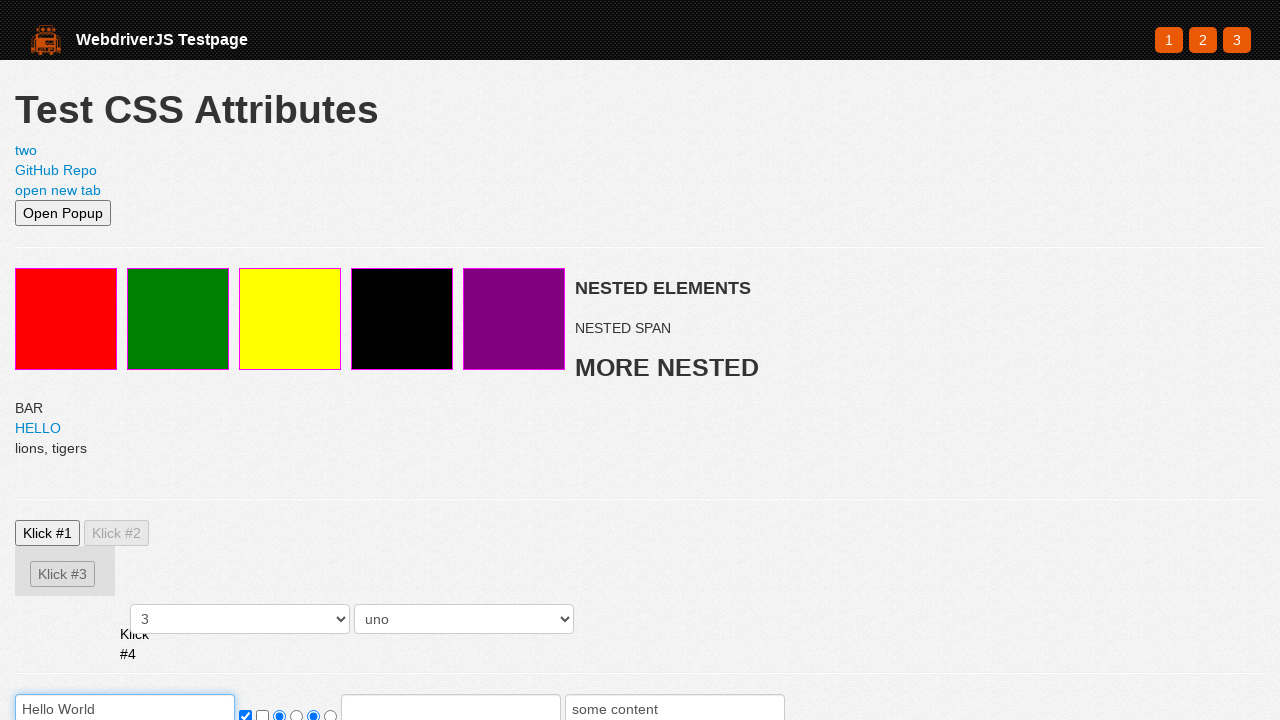

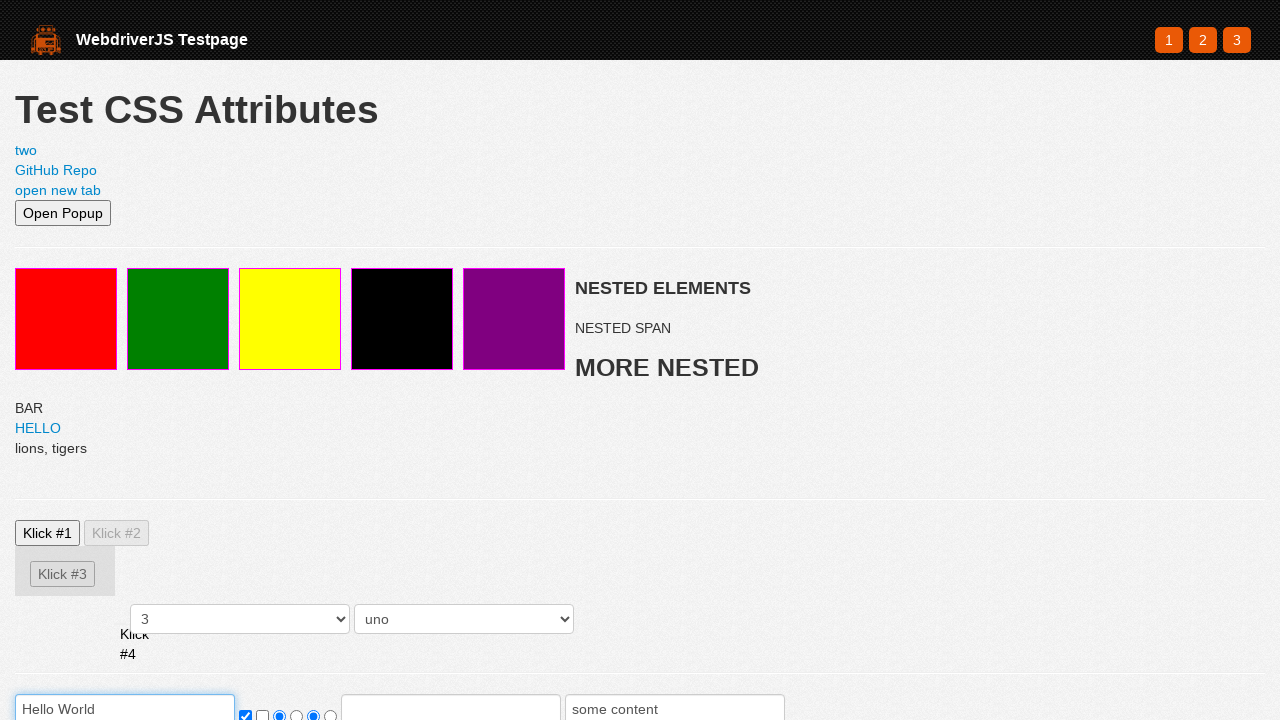